Tests browser window handling by opening multiple tabs and windows, then switching between them

Starting URL: https://demoqa.com/browser-windows

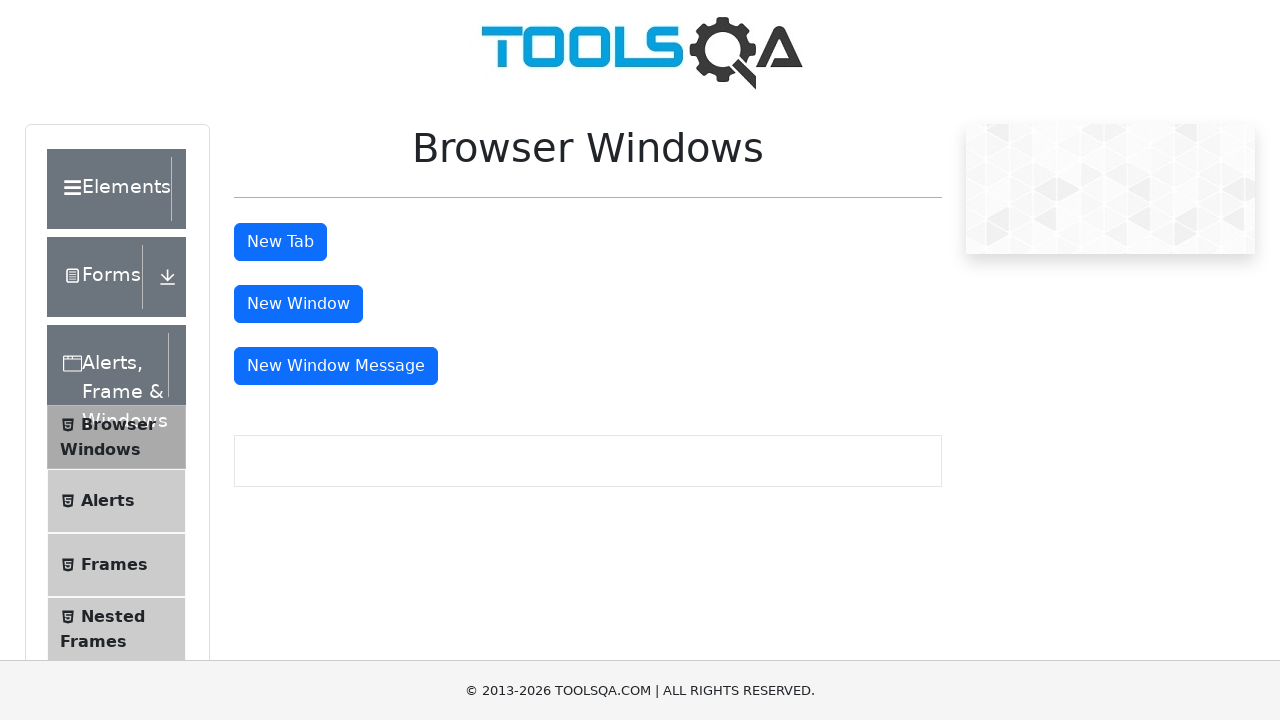

Clicked button to open new tab at (280, 242) on #tabButton
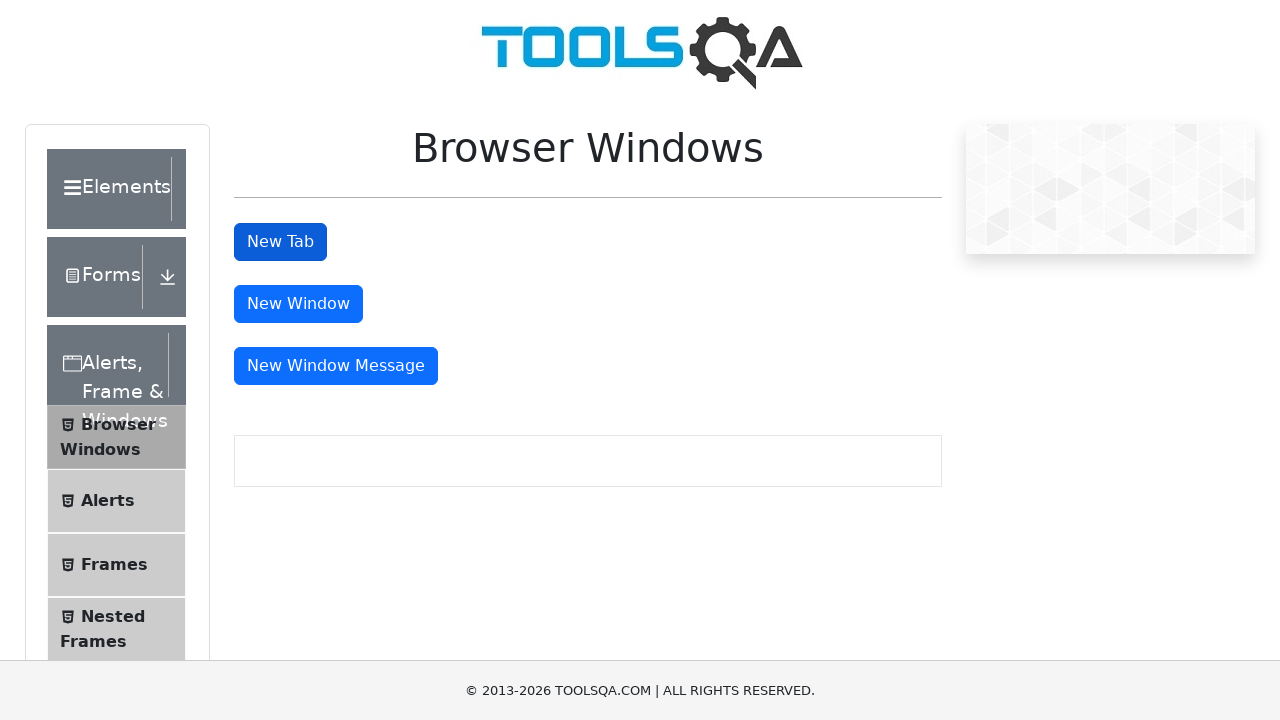

New tab opened successfully
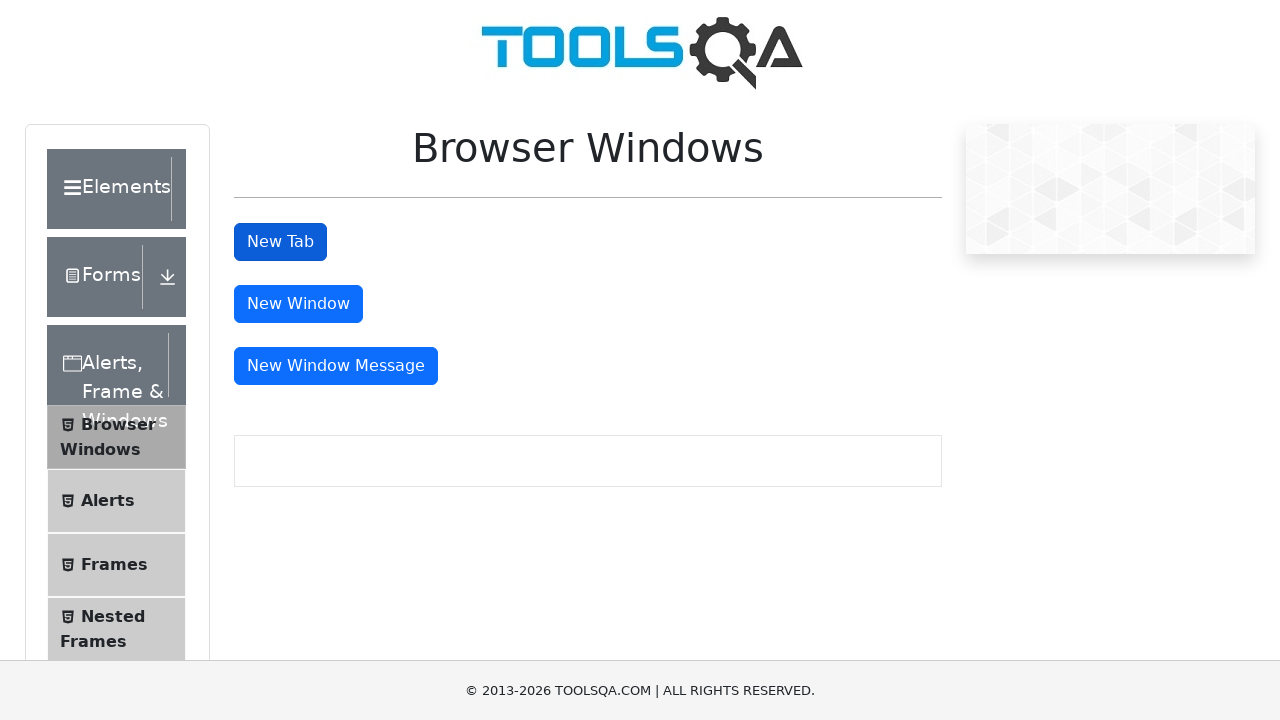

Clicked button to open new window at (298, 304) on #windowButton
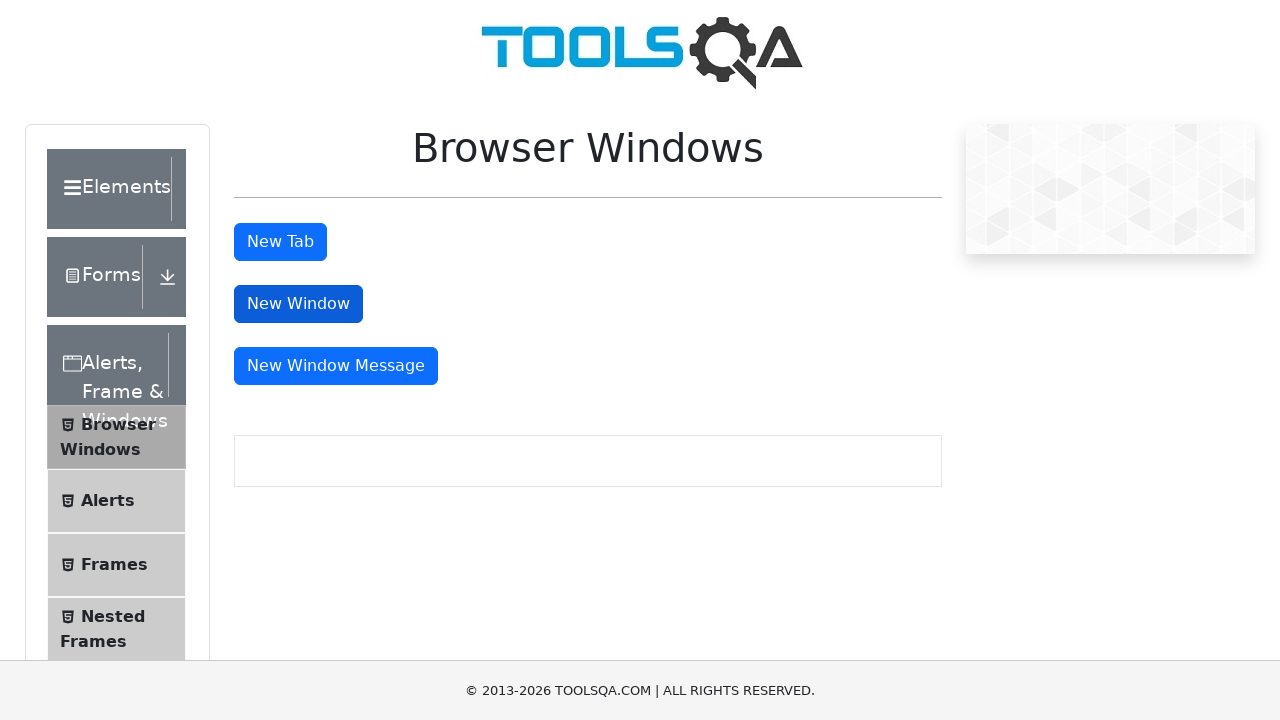

New window opened successfully
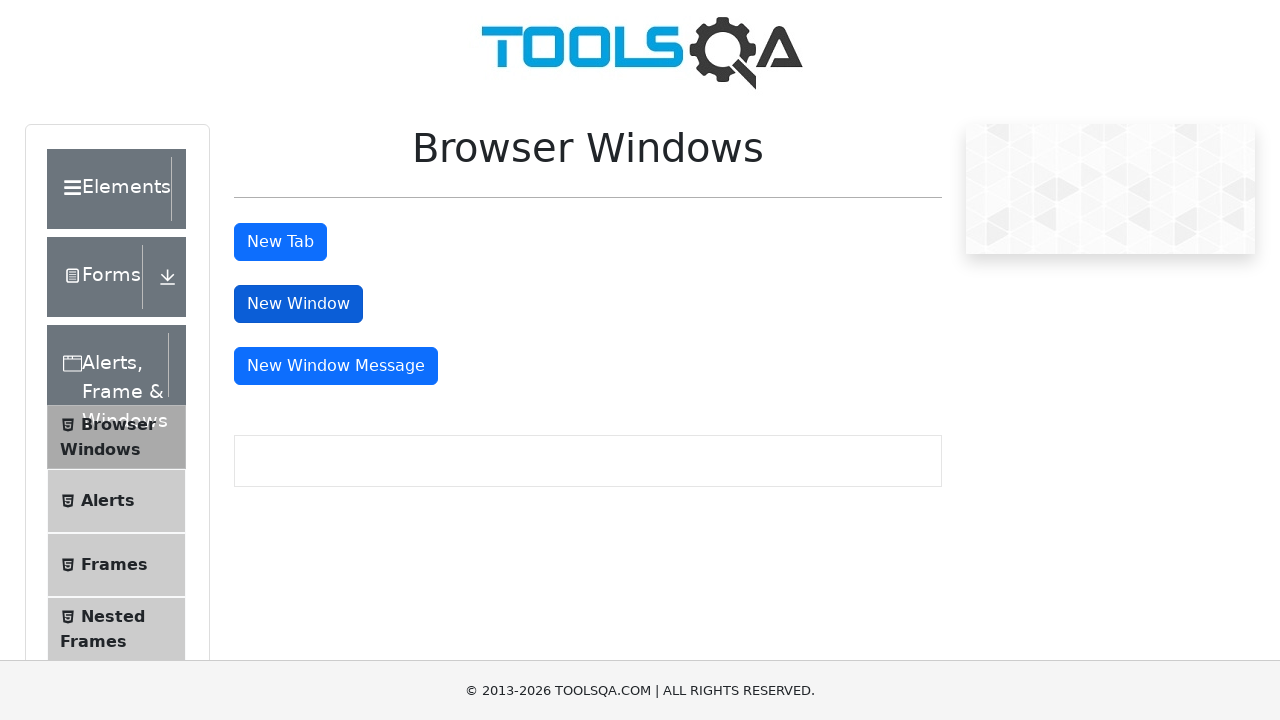

Clicked button to open message window at (336, 366) on #messageWindowButton
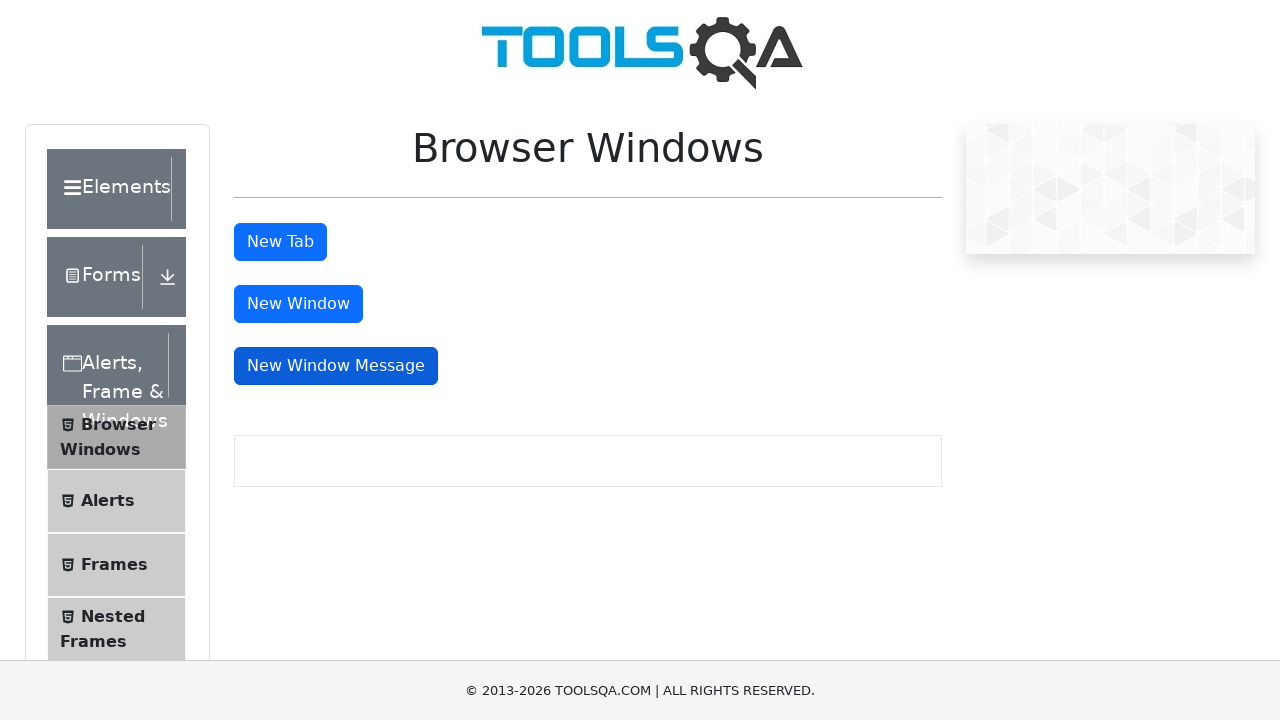

Message window opened successfully
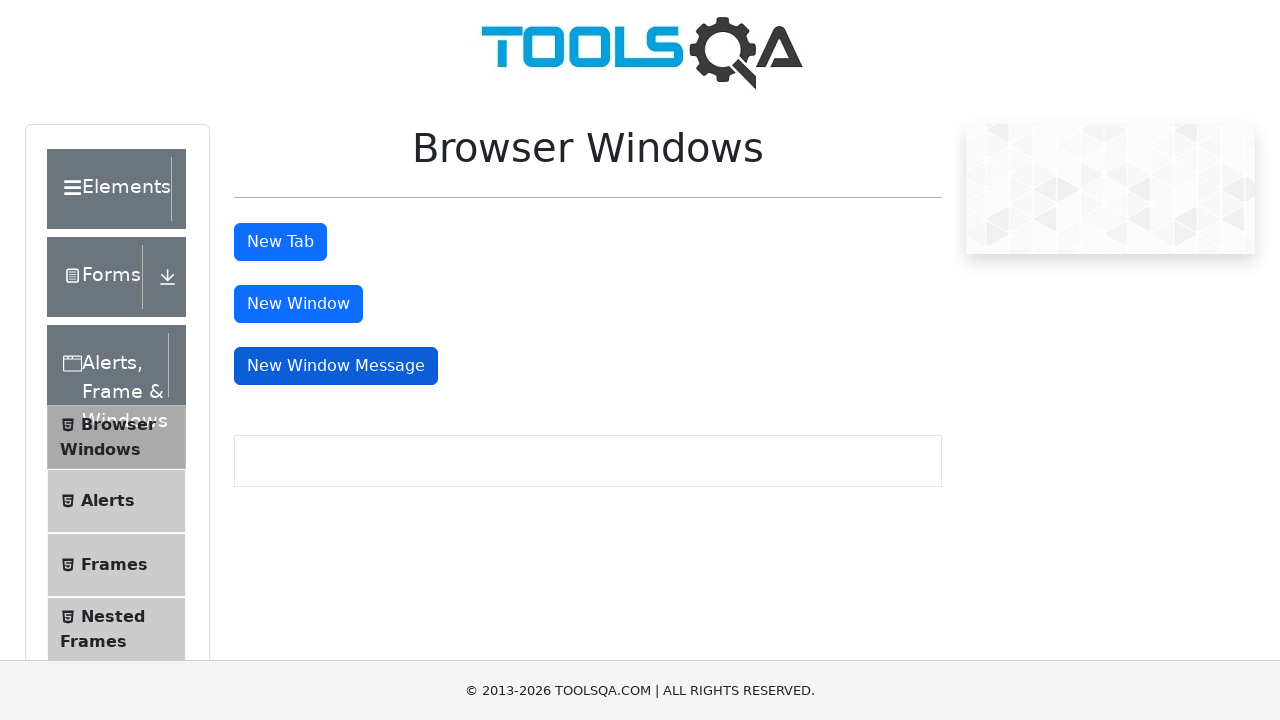

Retrieved all open windows/tabs: 4 total
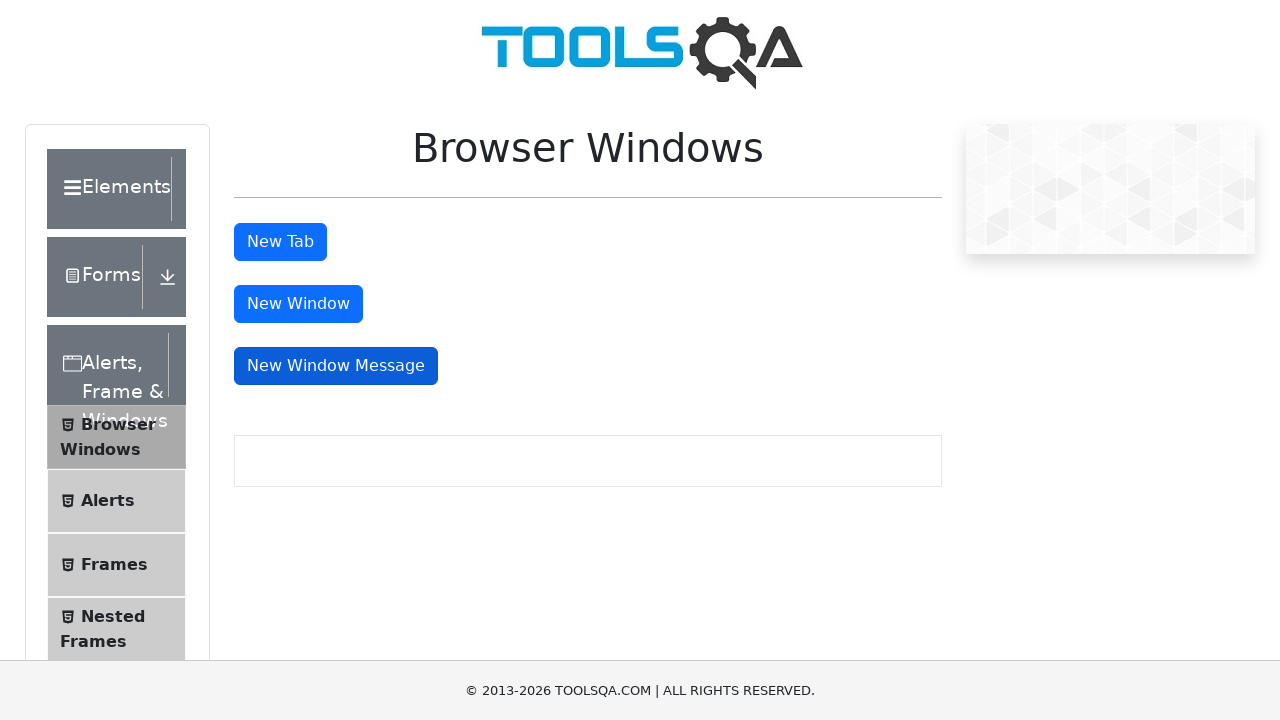

Switched focus to new tab
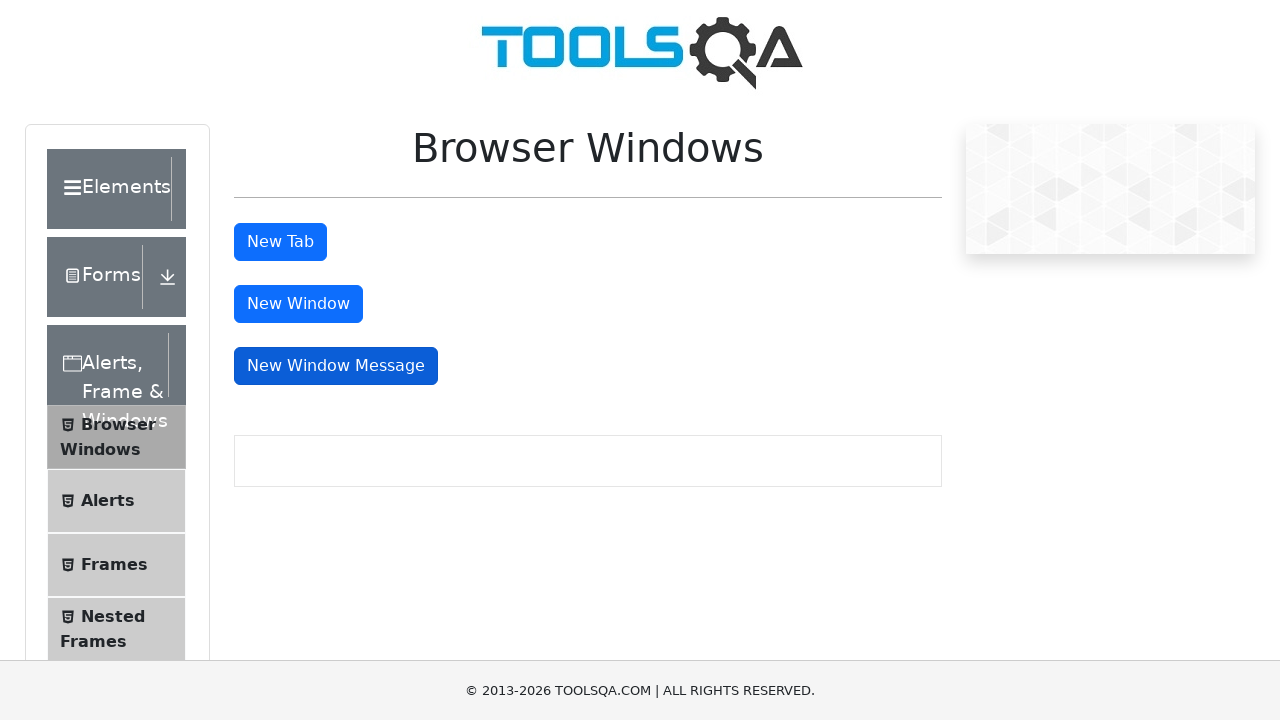

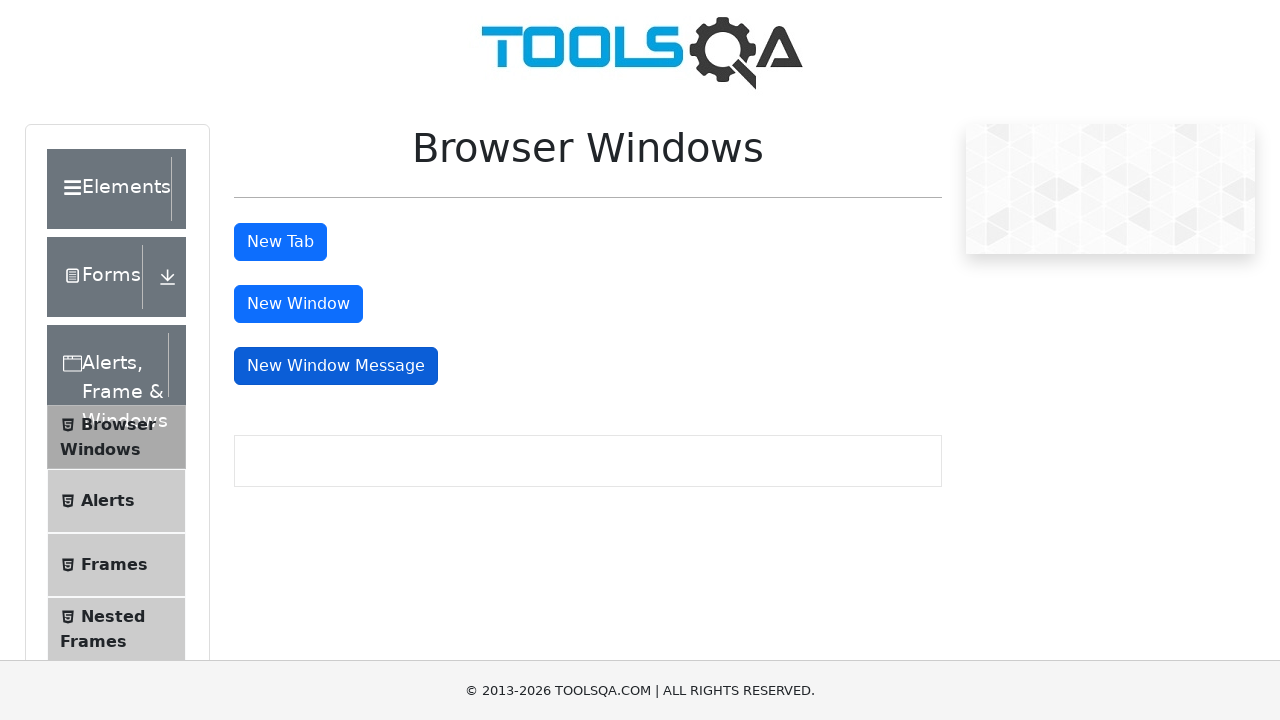